Tests keyboard input functionality by clicking on the target input field, sending a Shift key press, and verifying the result text displays the correct key entered.

Starting URL: https://the-internet.herokuapp.com/key_presses

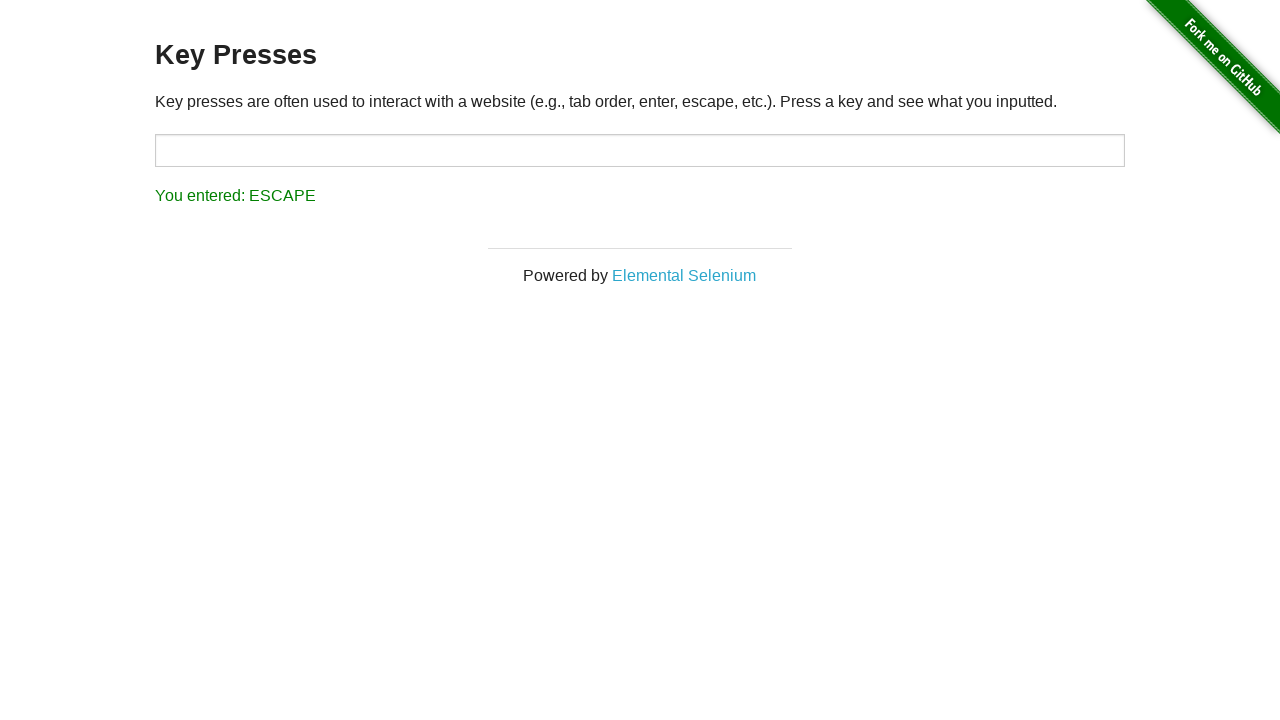

Clicked on the target input field at (640, 150) on #target
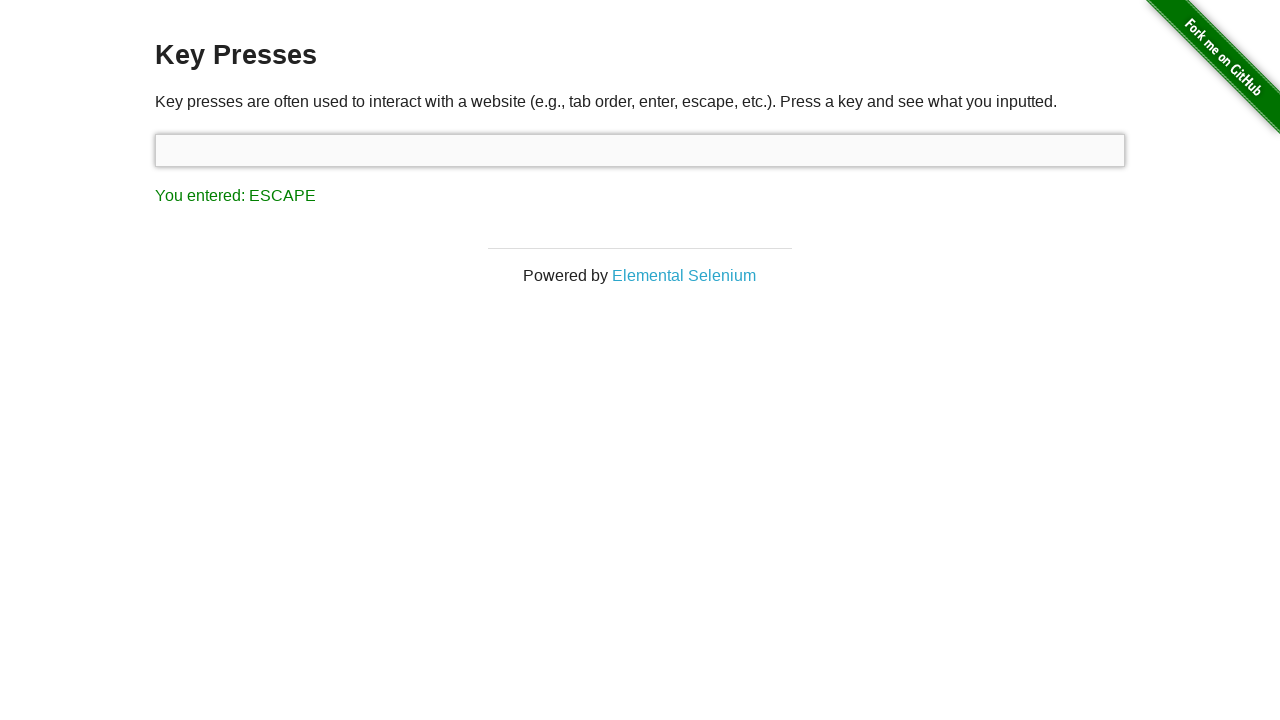

Sent Shift key press to the input field
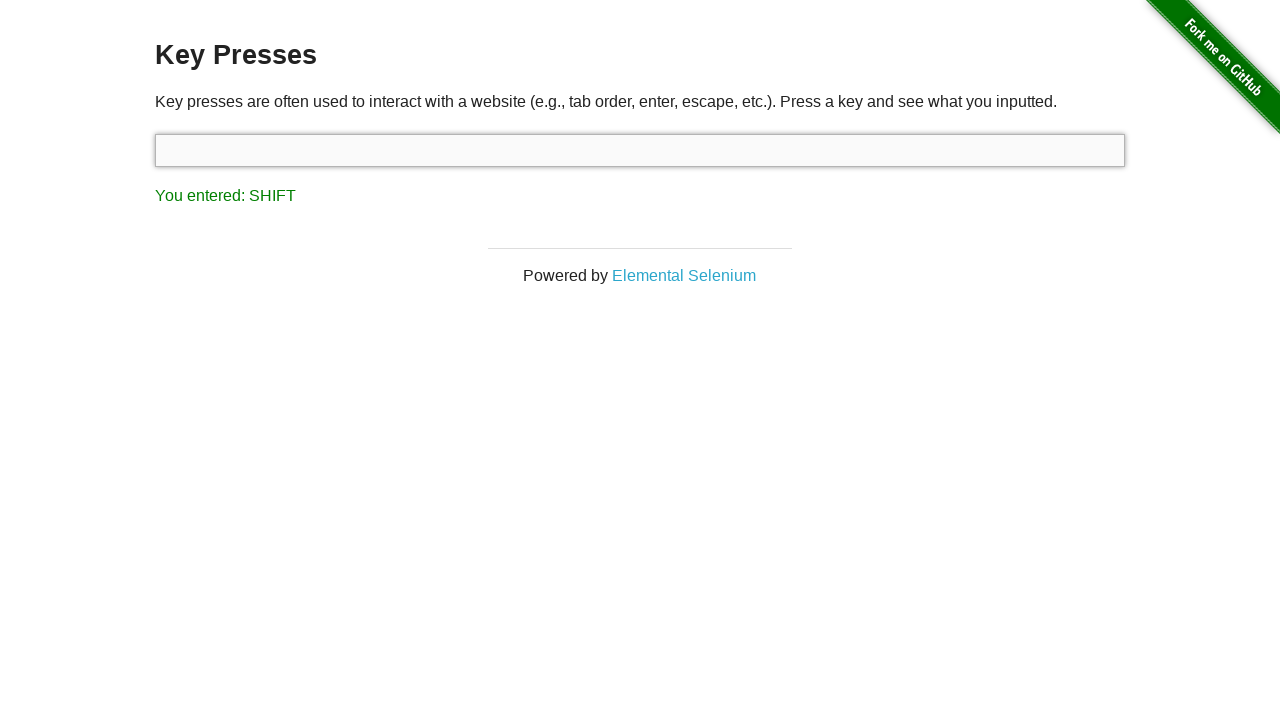

Result text element loaded
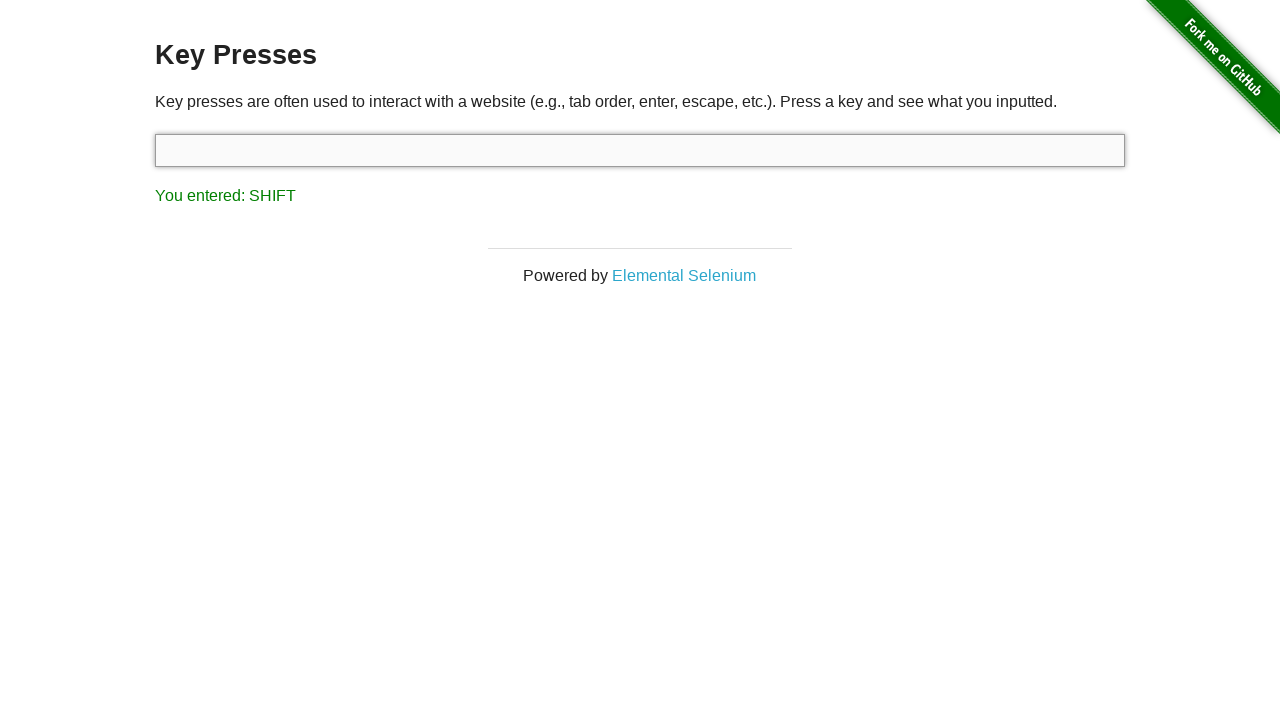

Retrieved result text content
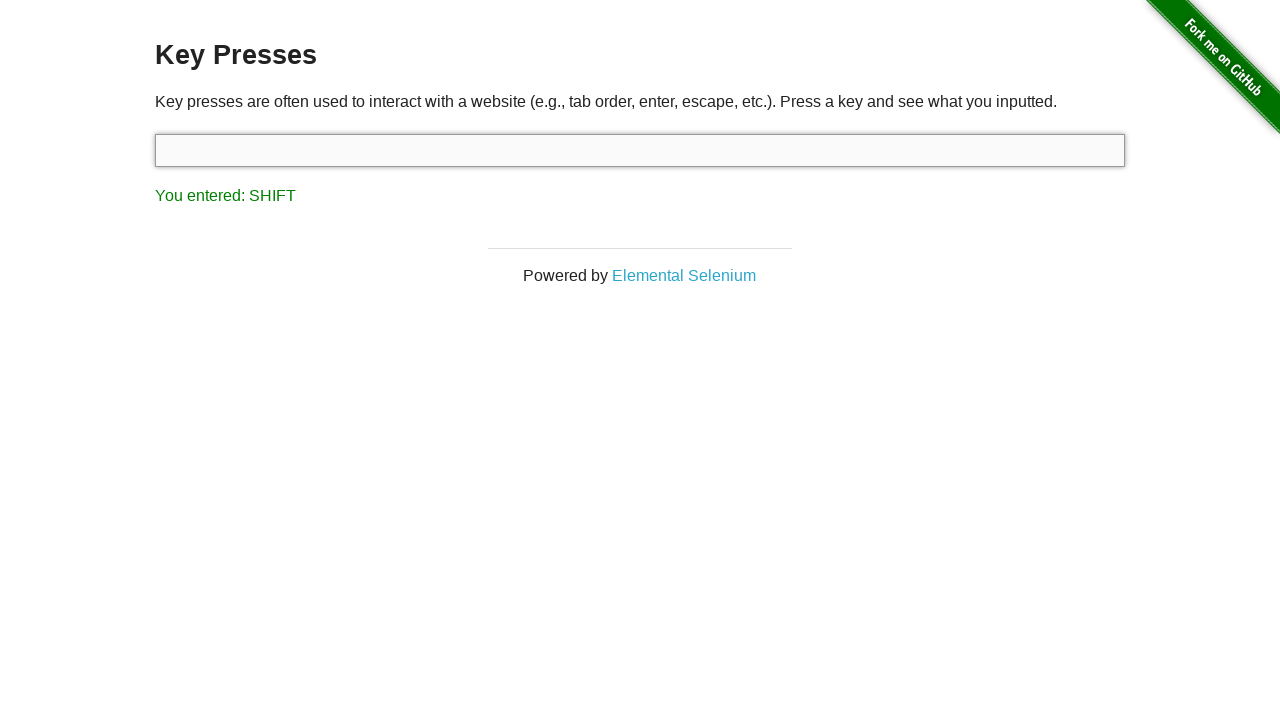

Verified result text displays 'You entered: SHIFT'
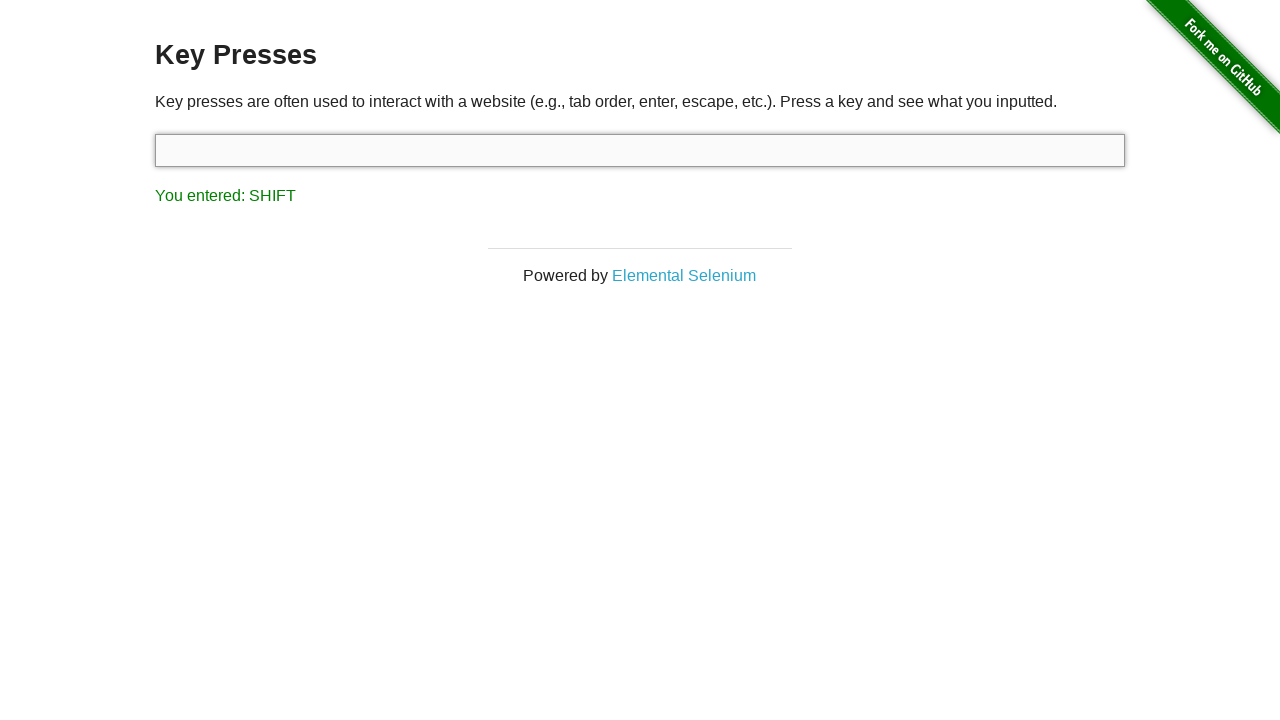

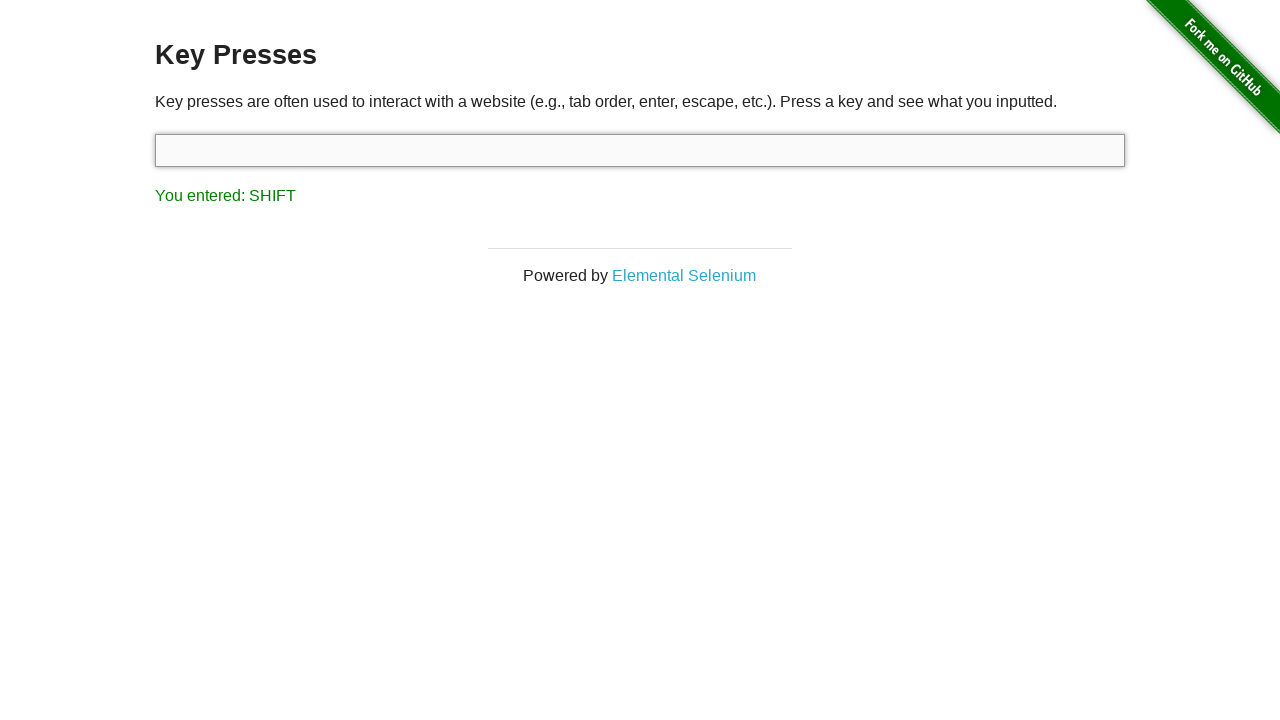